Tests dropdown select by selecting an option and verifying the value

Starting URL: https://www.selenium.dev/selenium/web/web-form.html

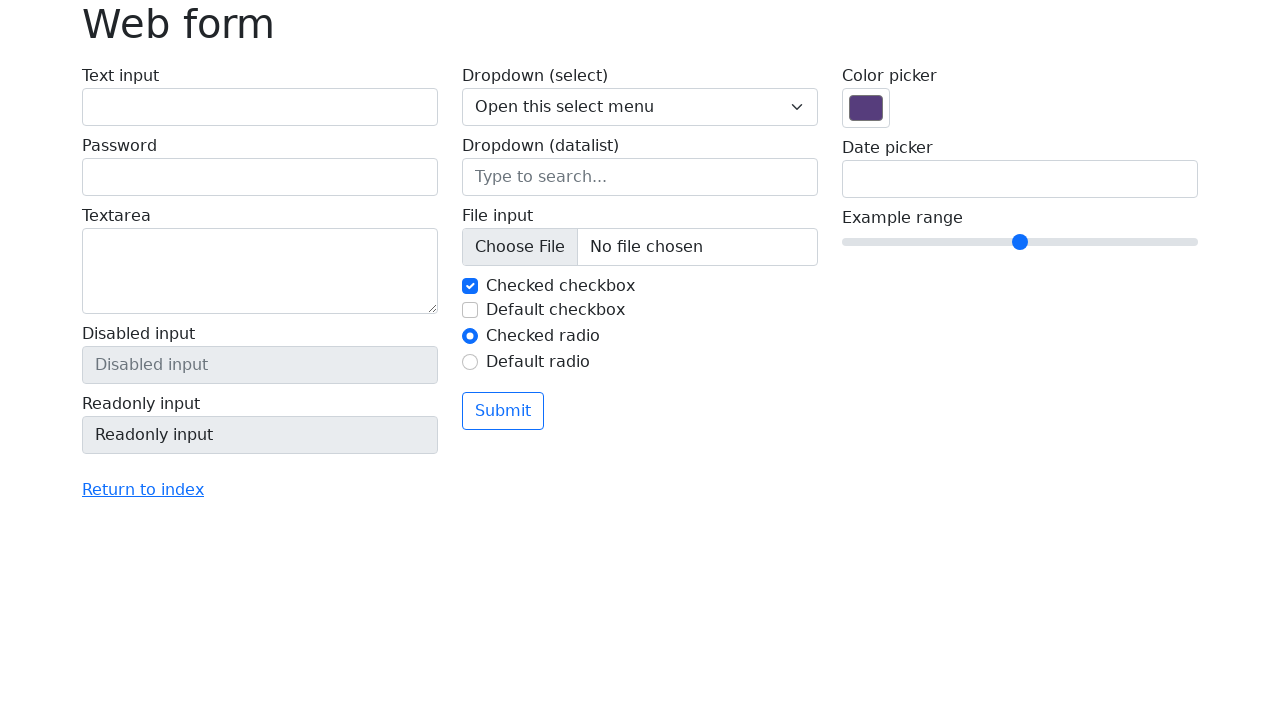

Selected 'Two' from the dropdown menu on select[name='my-select']
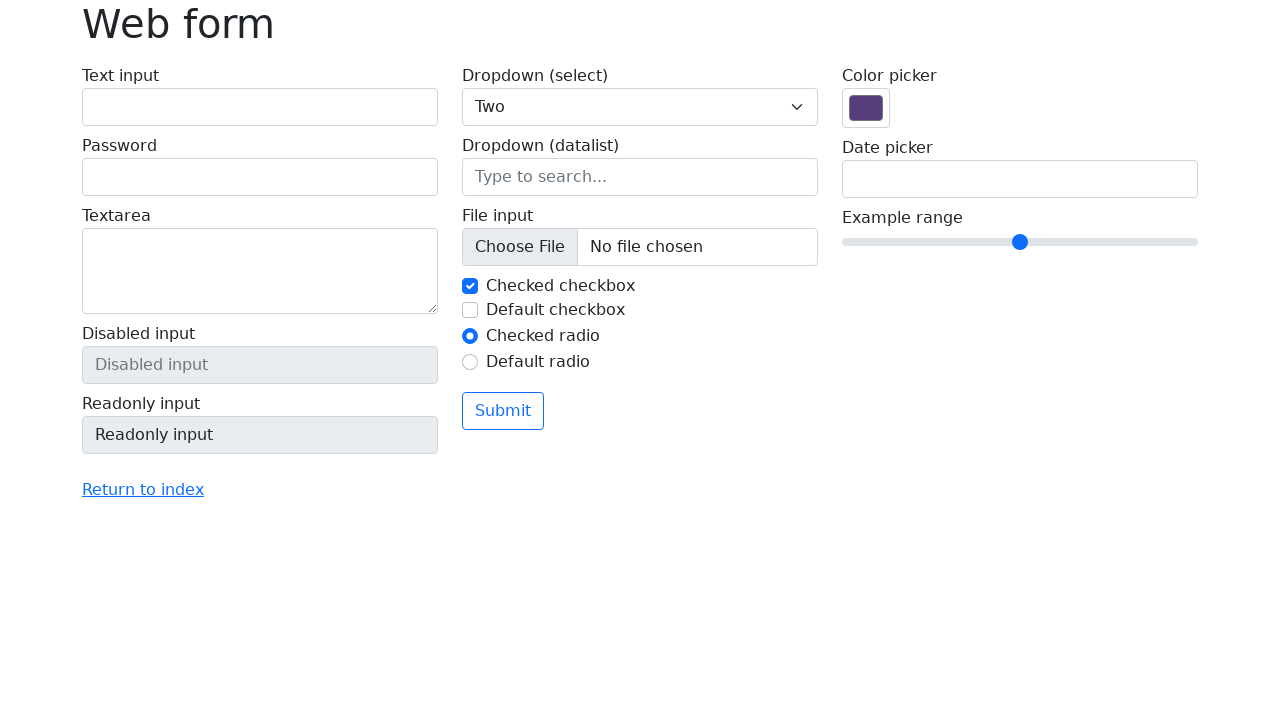

Verified dropdown value is '2'
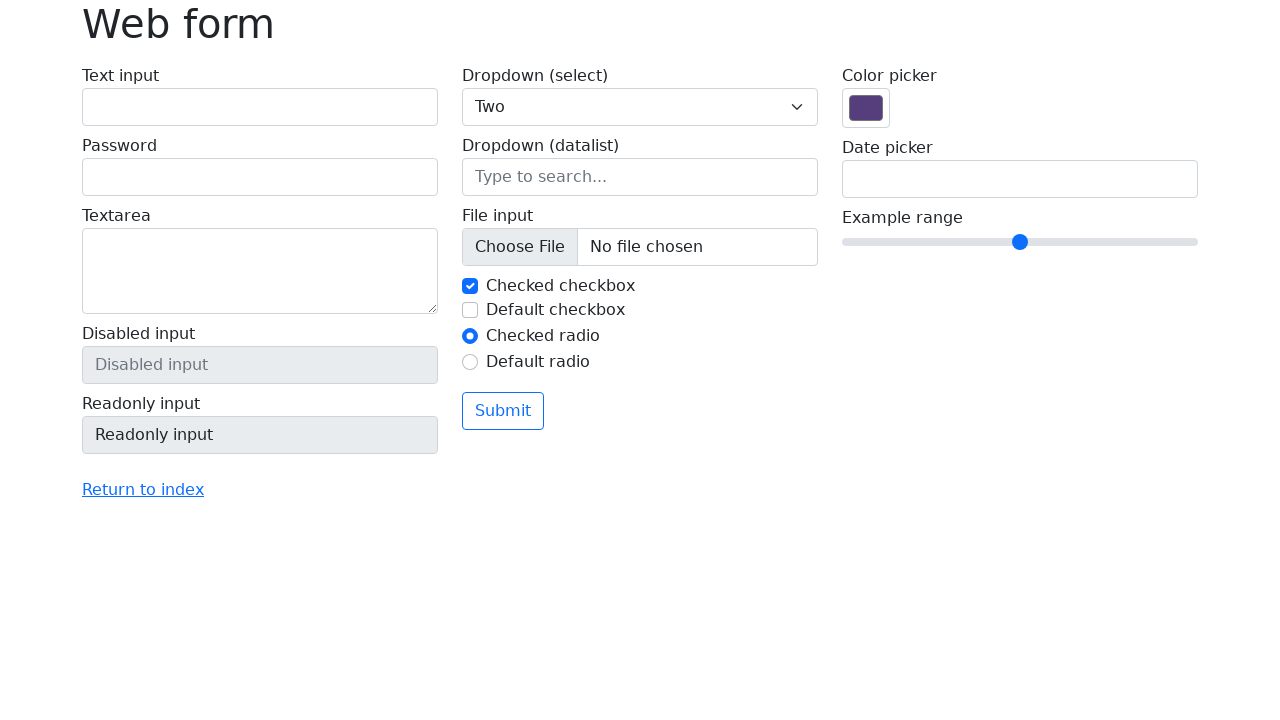

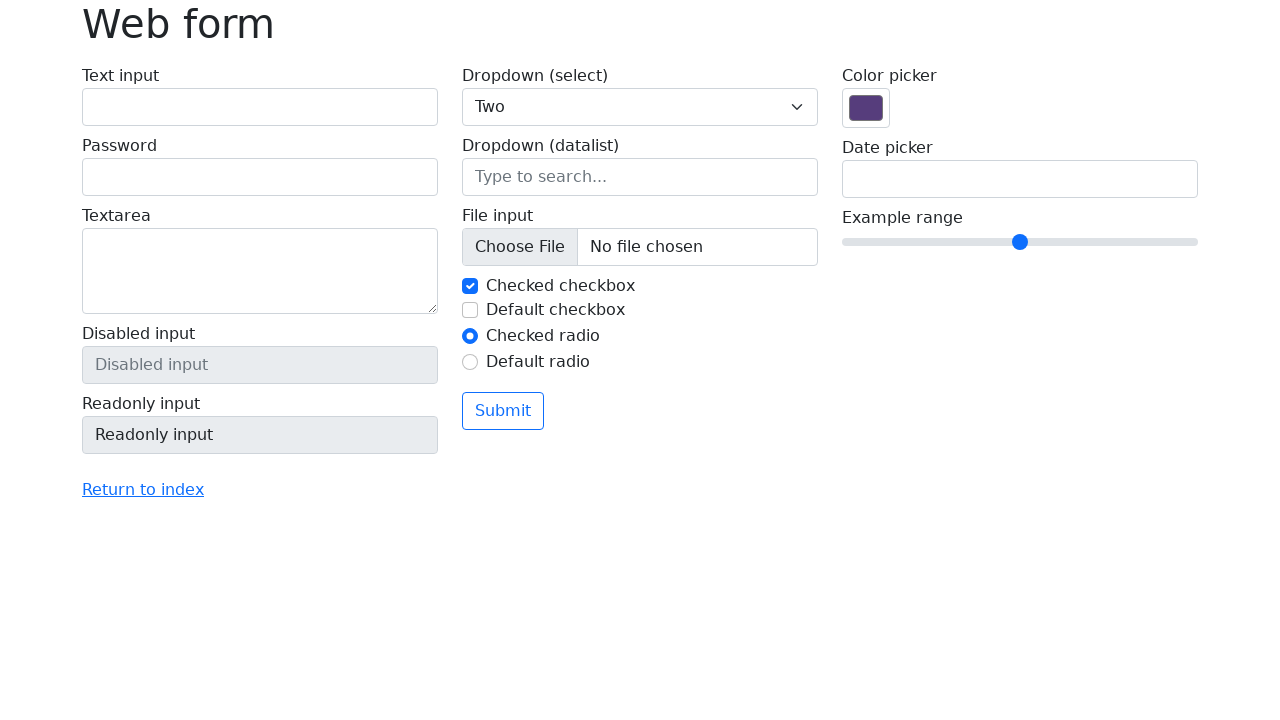